Navigates to YouTube's homepage

Starting URL: https://www.youtube.com

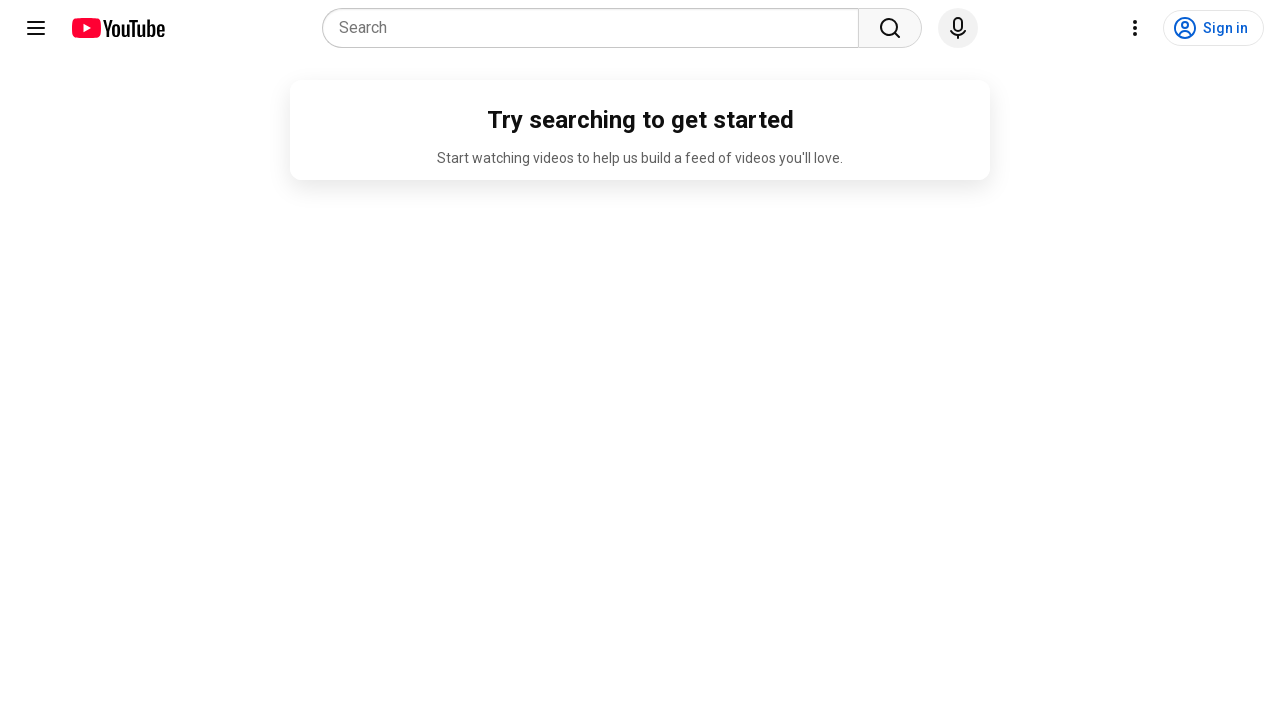

Navigated to YouTube homepage
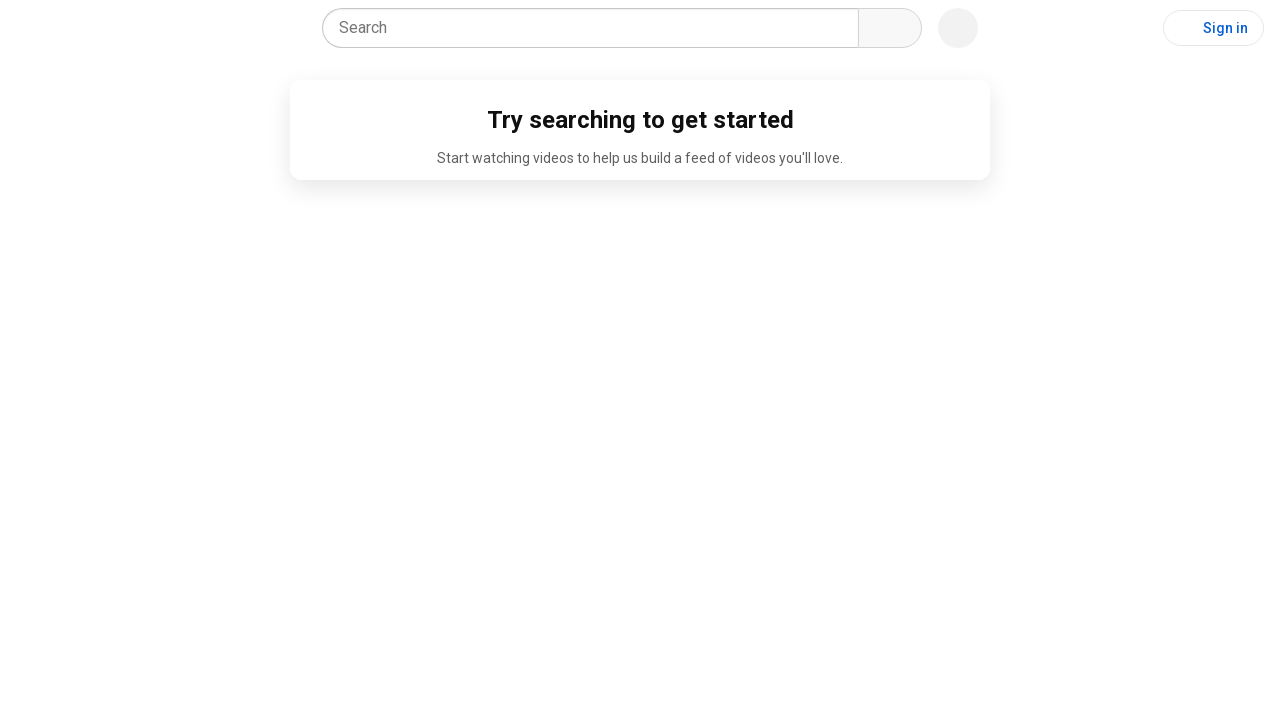

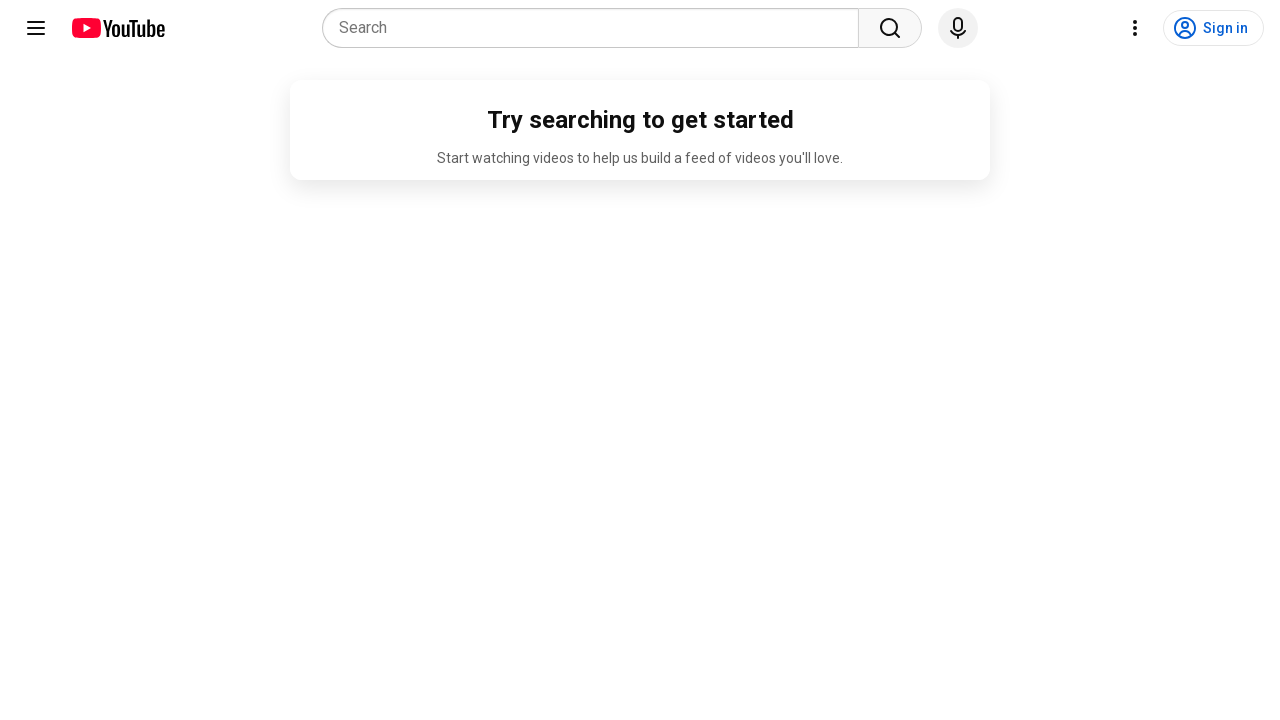